Navigates to the National Stock Exchange of India website and verifies the page loads successfully by checking the page title

Starting URL: https://www.nseindia.com/

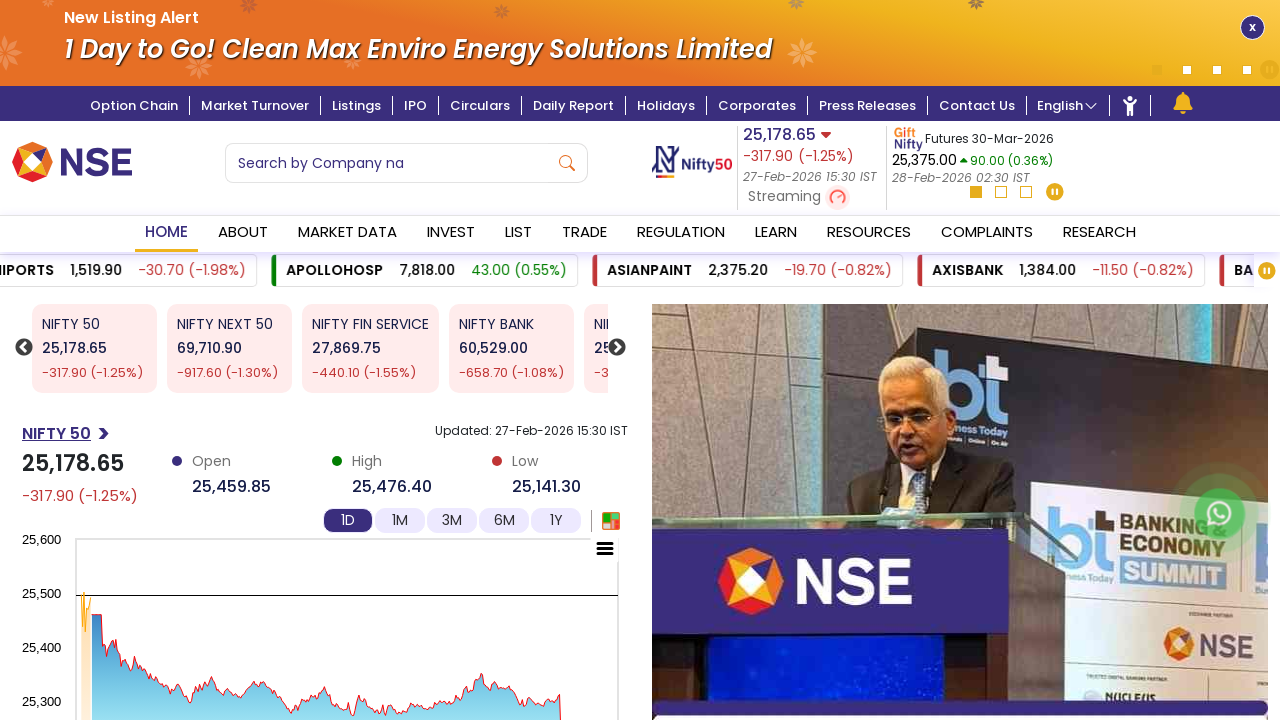

Waited for page to reach domcontentloaded state on NSE India website
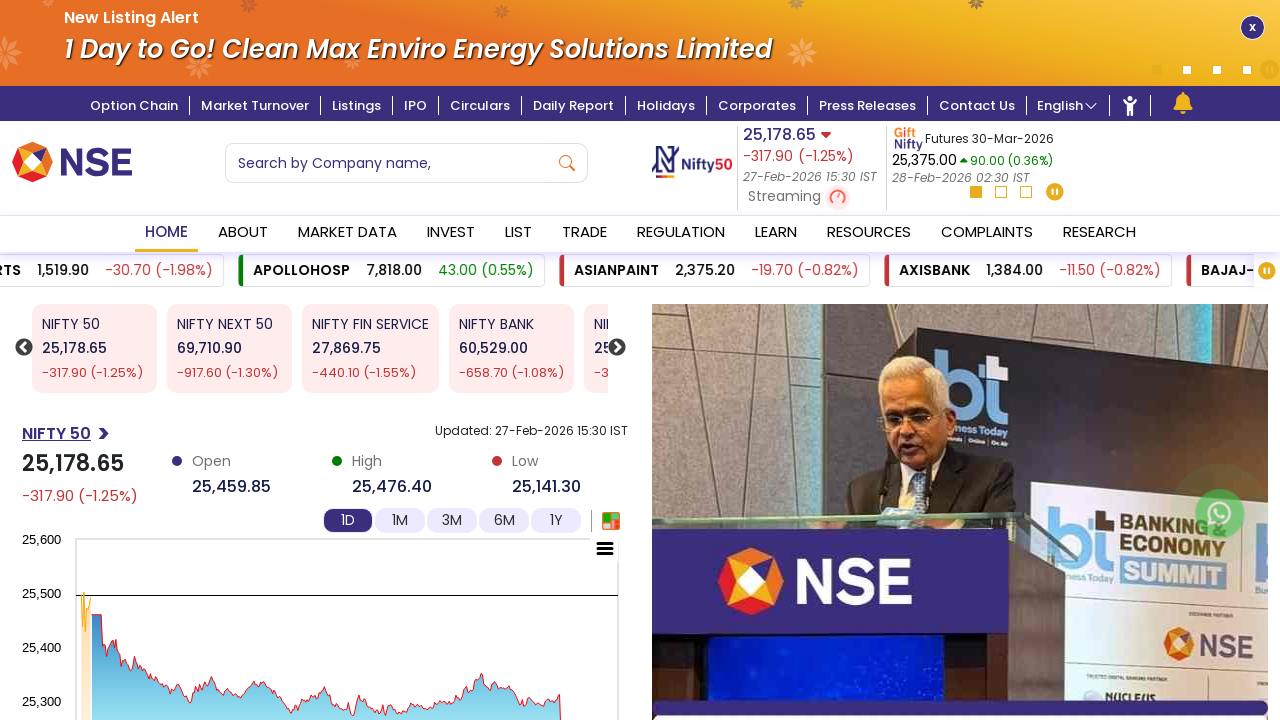

Retrieved page title
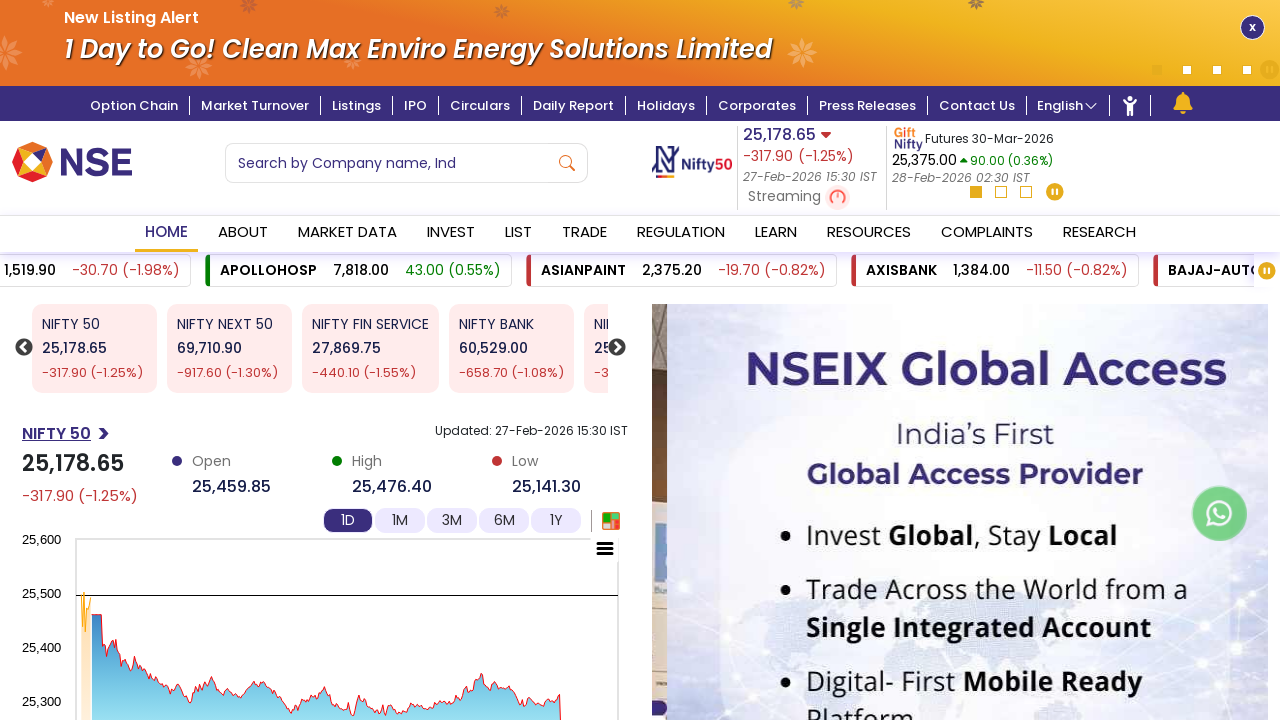

Verified that page title is not empty - page loaded successfully
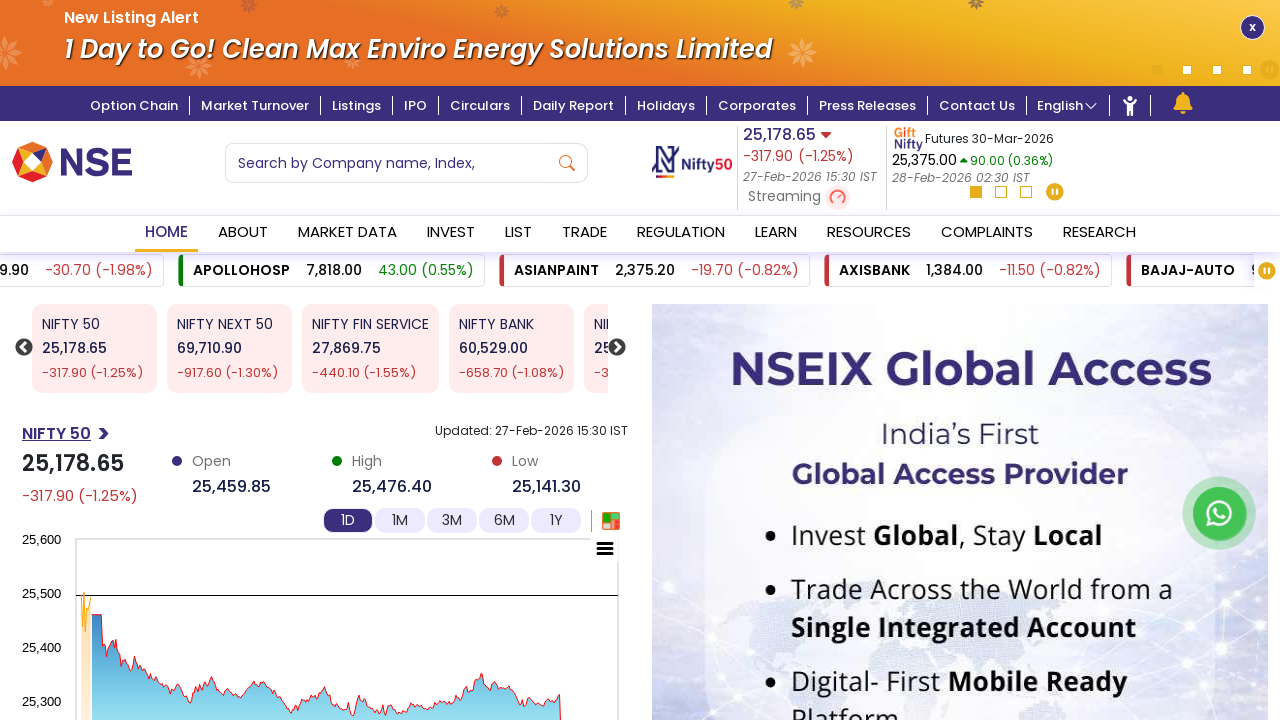

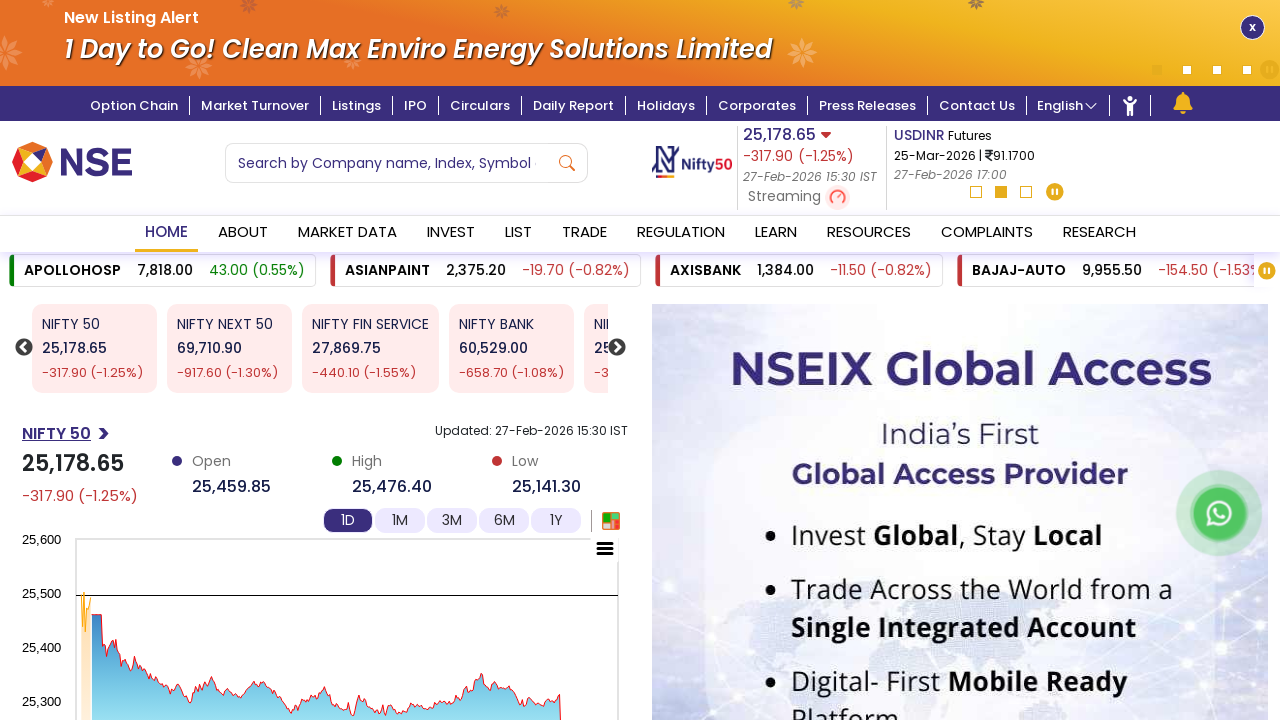